Tests text box functionality on DemoQA by clearing the full name field, verifying it's empty, then filling it with a name and verifying the input was successful

Starting URL: https://demoqa.com/text-box

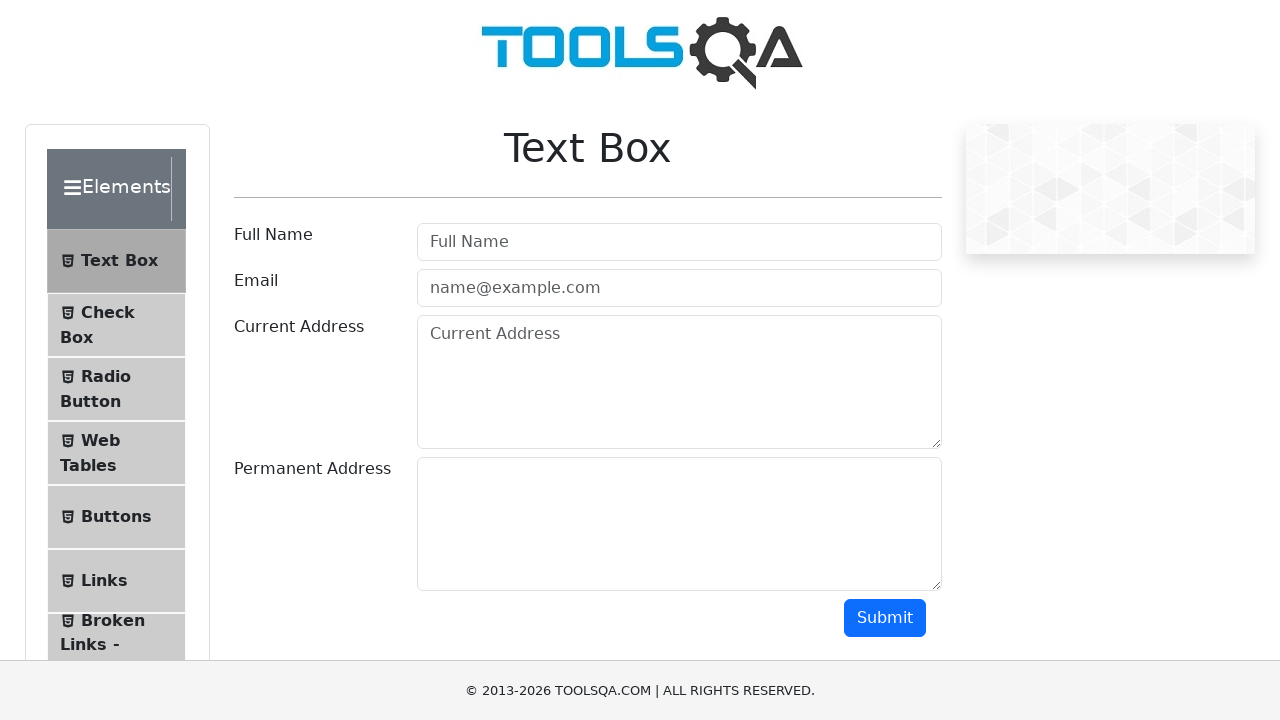

Cleared the full name field on xpath=//input[@id='userName']
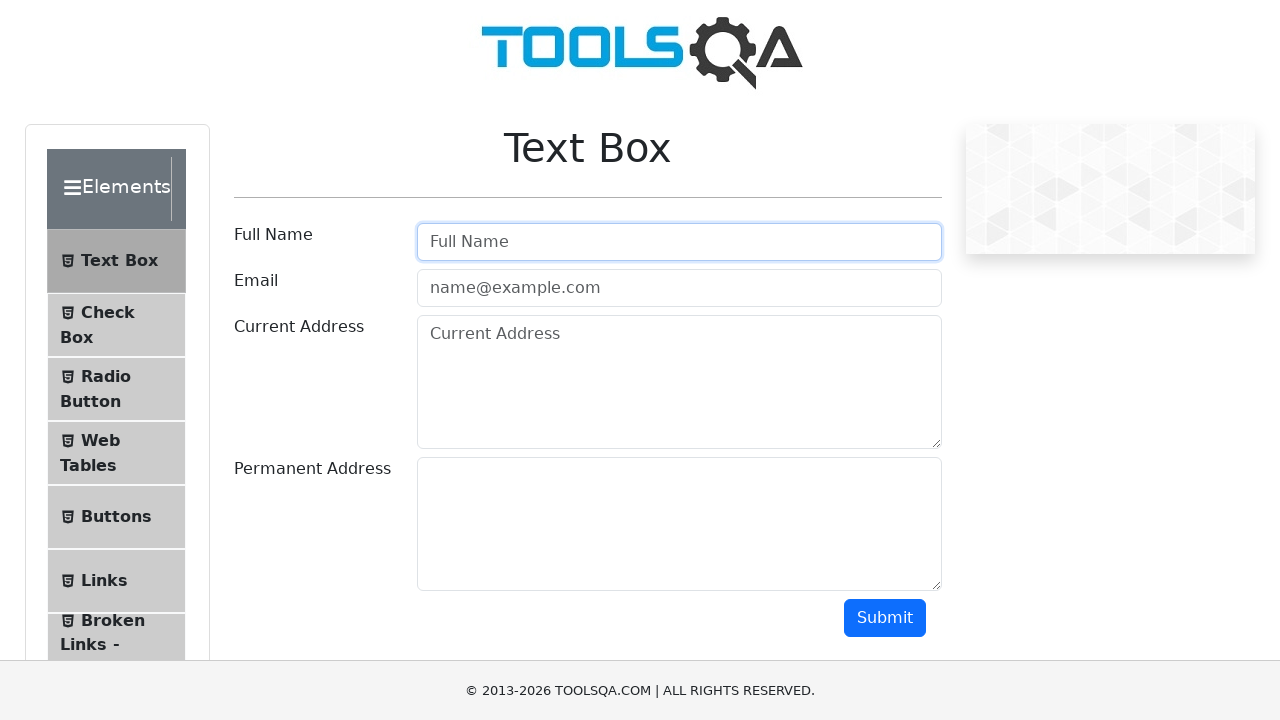

Verified full name field is empty
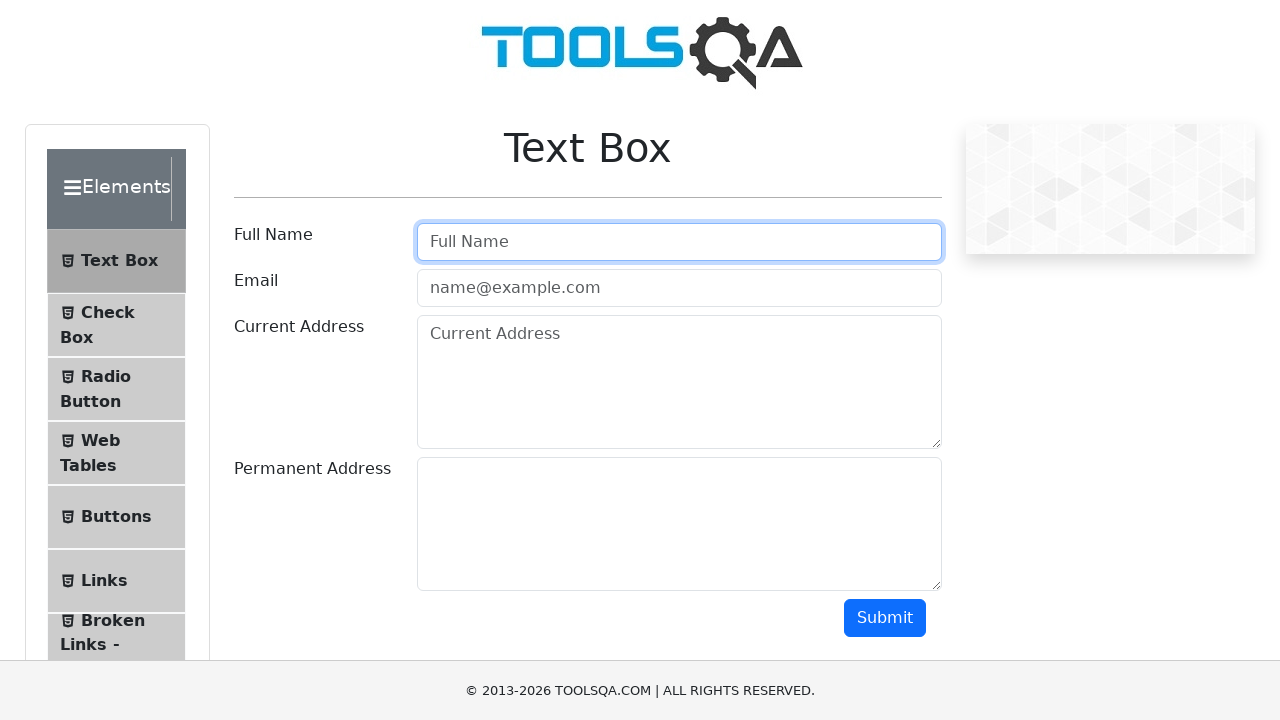

Filled the full name field with 'Alex' on xpath=//input[@id='userName']
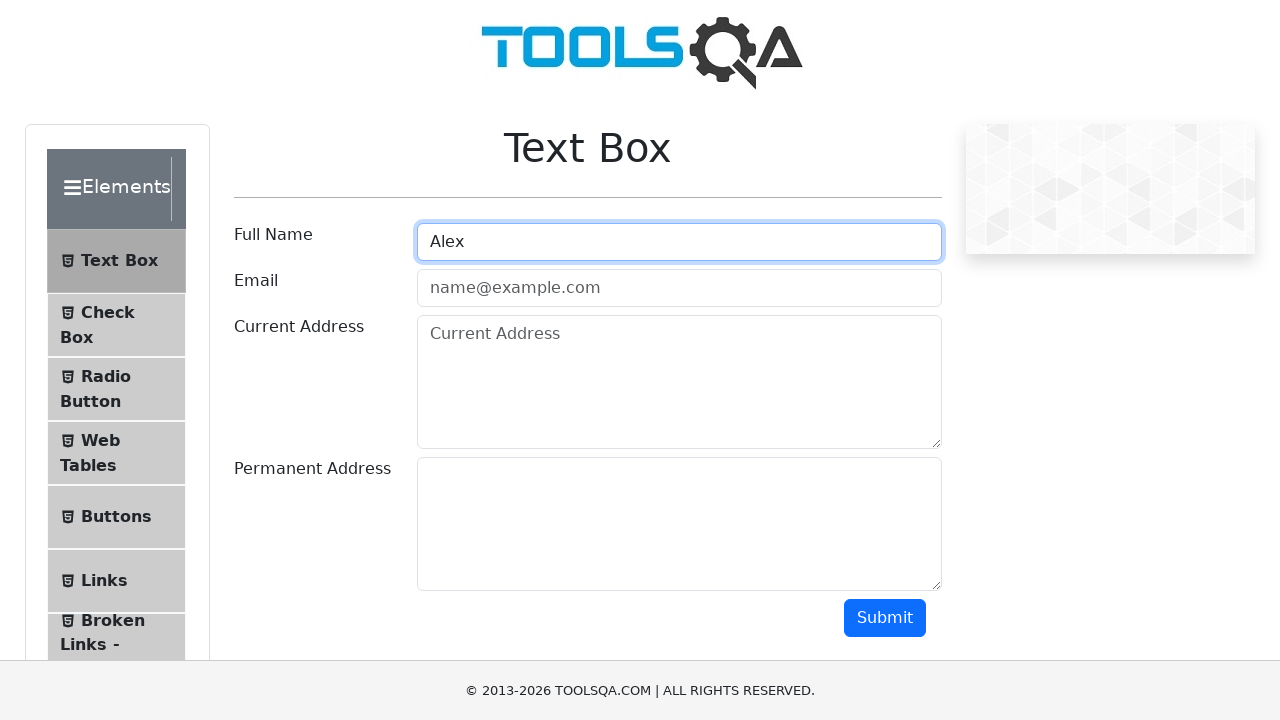

Verified full name field contains 'Alex'
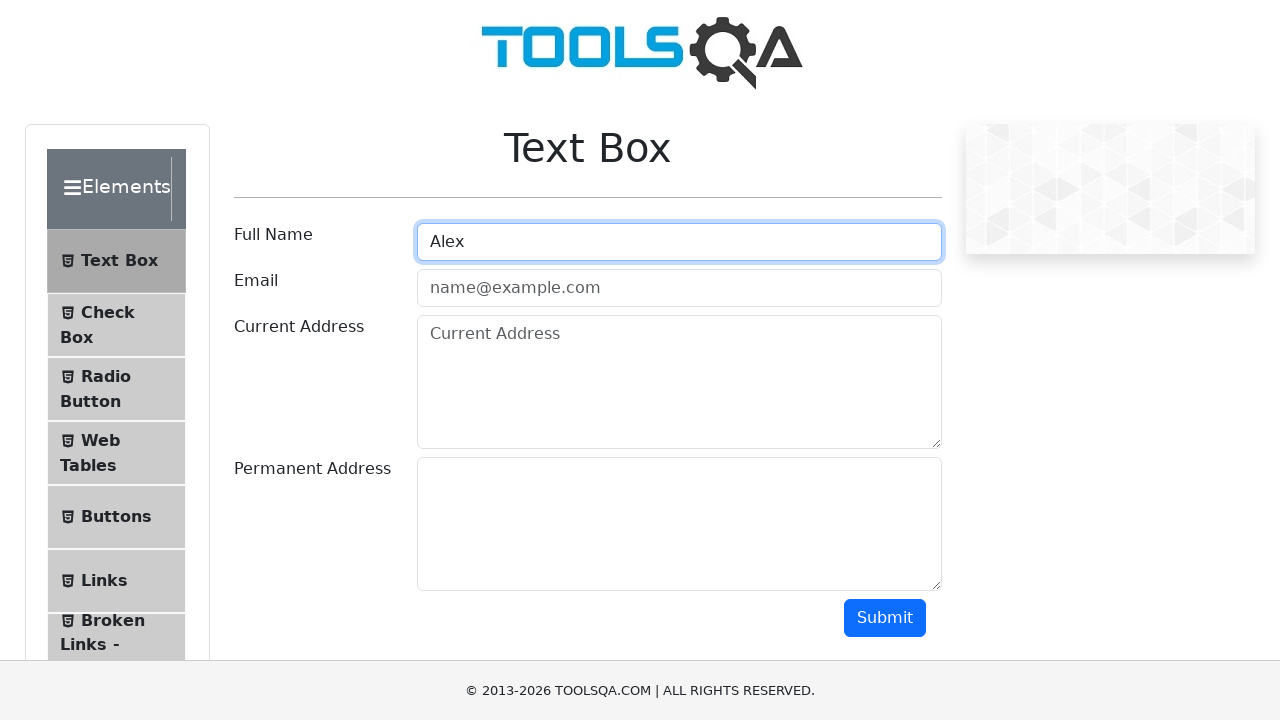

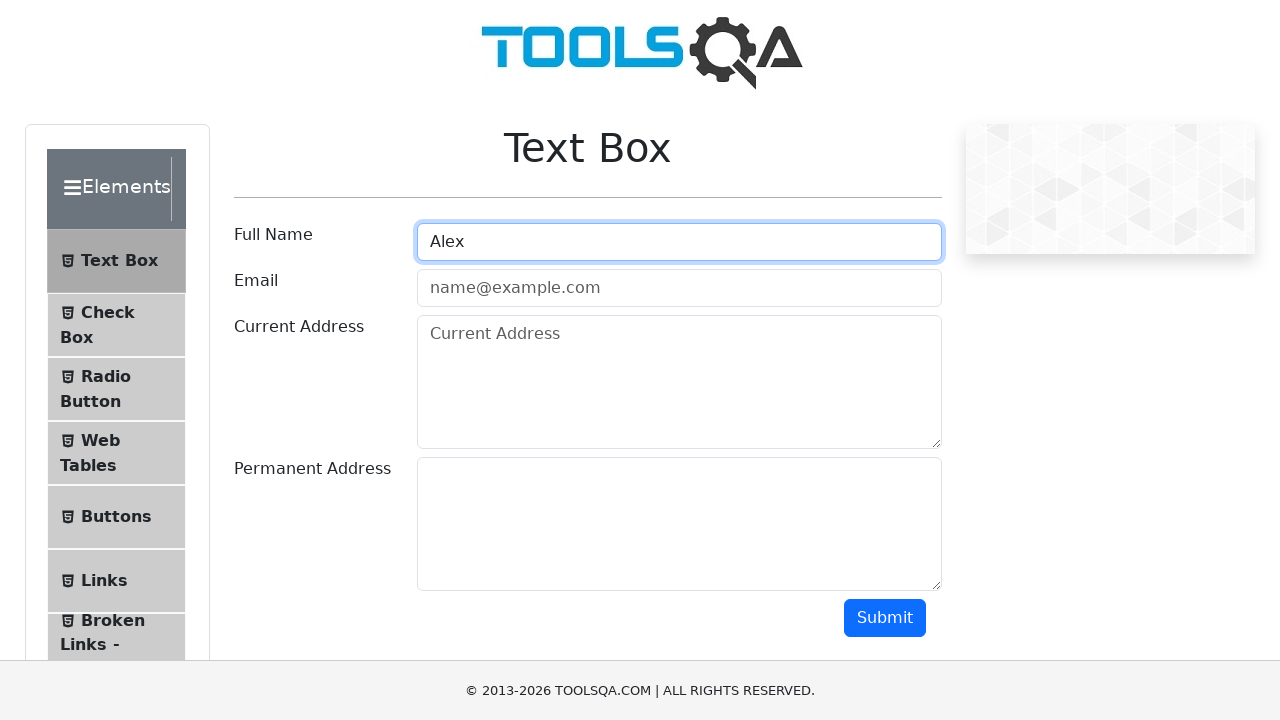